Searches for a bank branch by entering an IFSC code and submitting the search form

Starting URL: https://ifsc.bankifsccode.com/

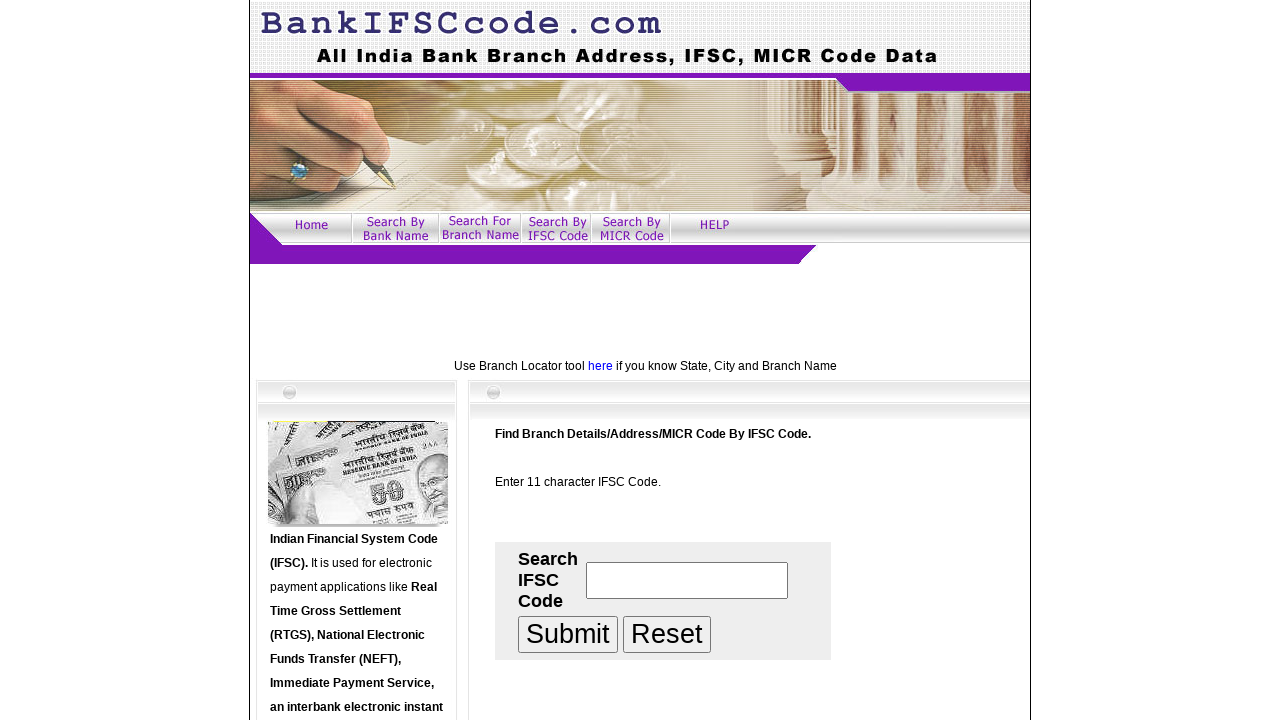

Filled IFSC code search field with 'HDFC0000683' on input[name='ifsccode']
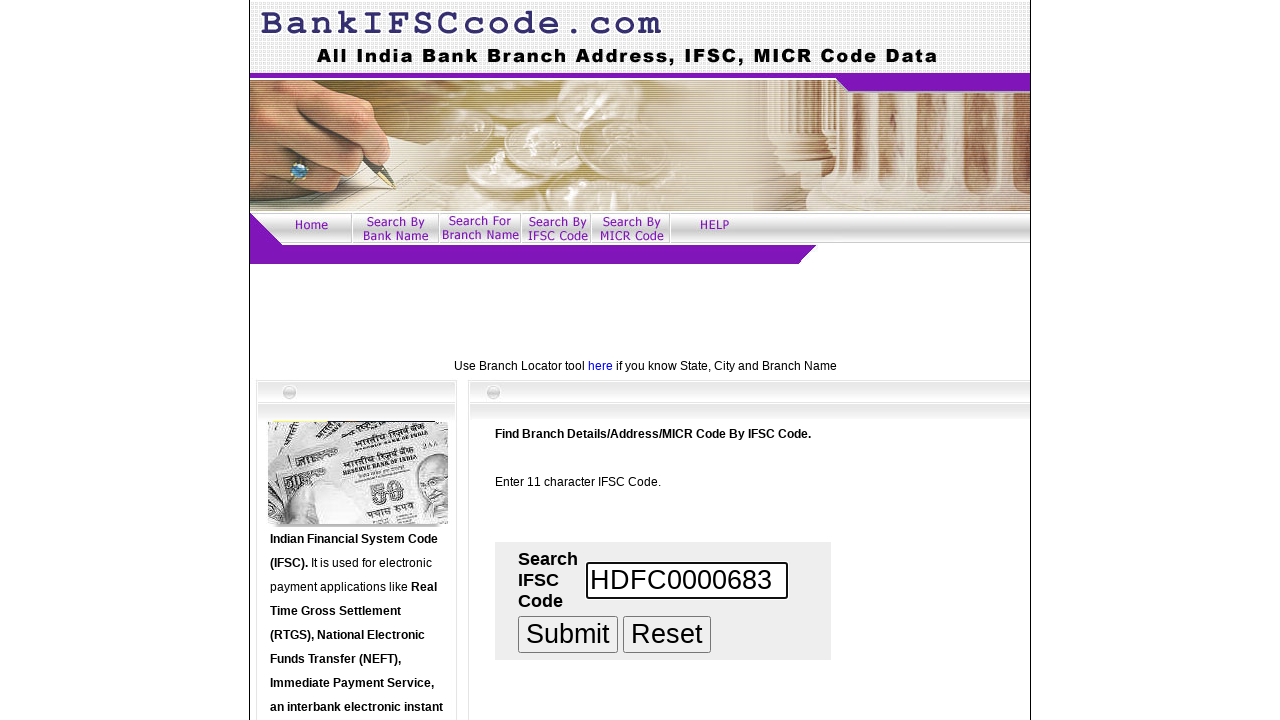

Clicked submit button to search for bank branch by IFSC code at (568, 634) on input[name='submit']
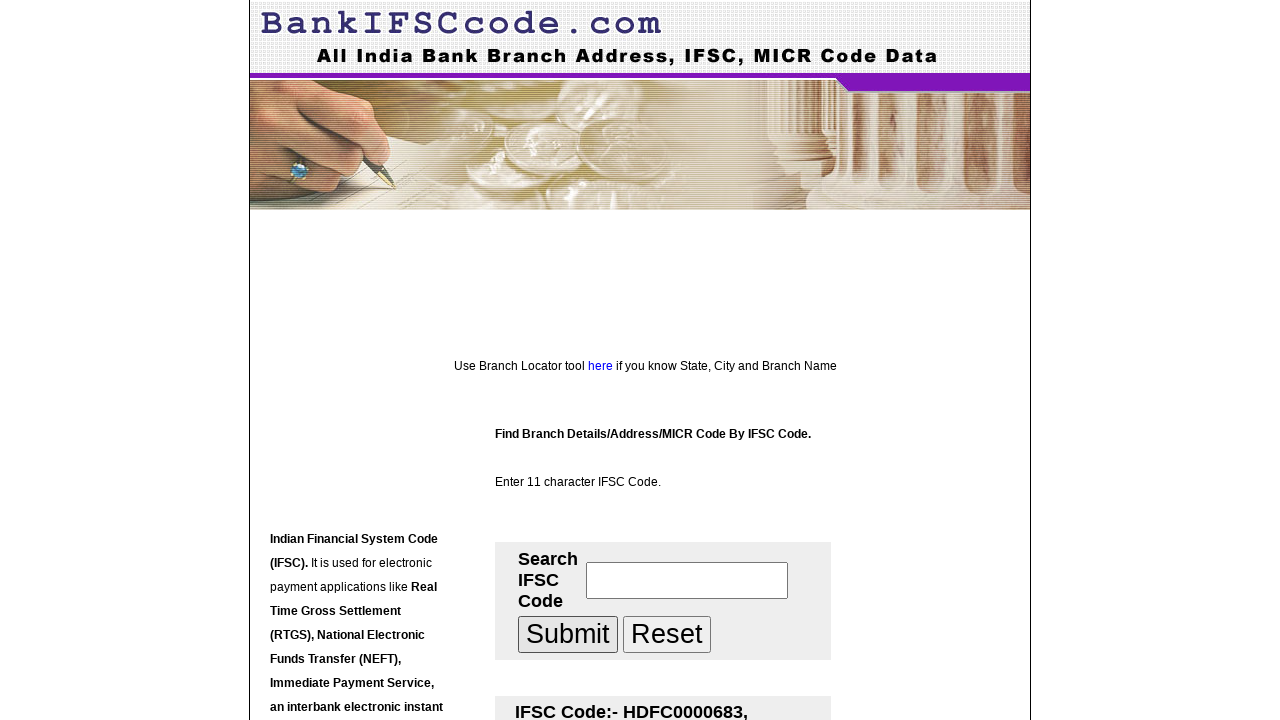

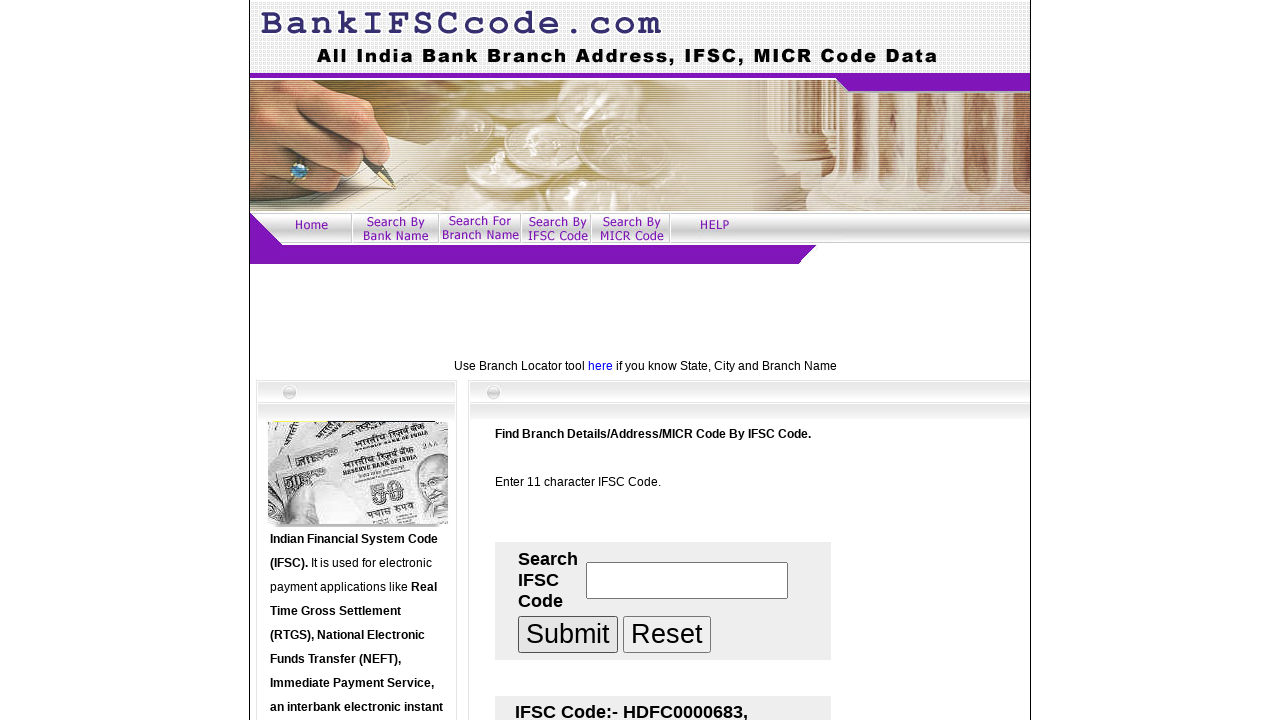